Tests that a button element does NOT contain the text "This is a button2" in its value attribute

Starting URL: https://kristinek.github.io/site/examples/locators

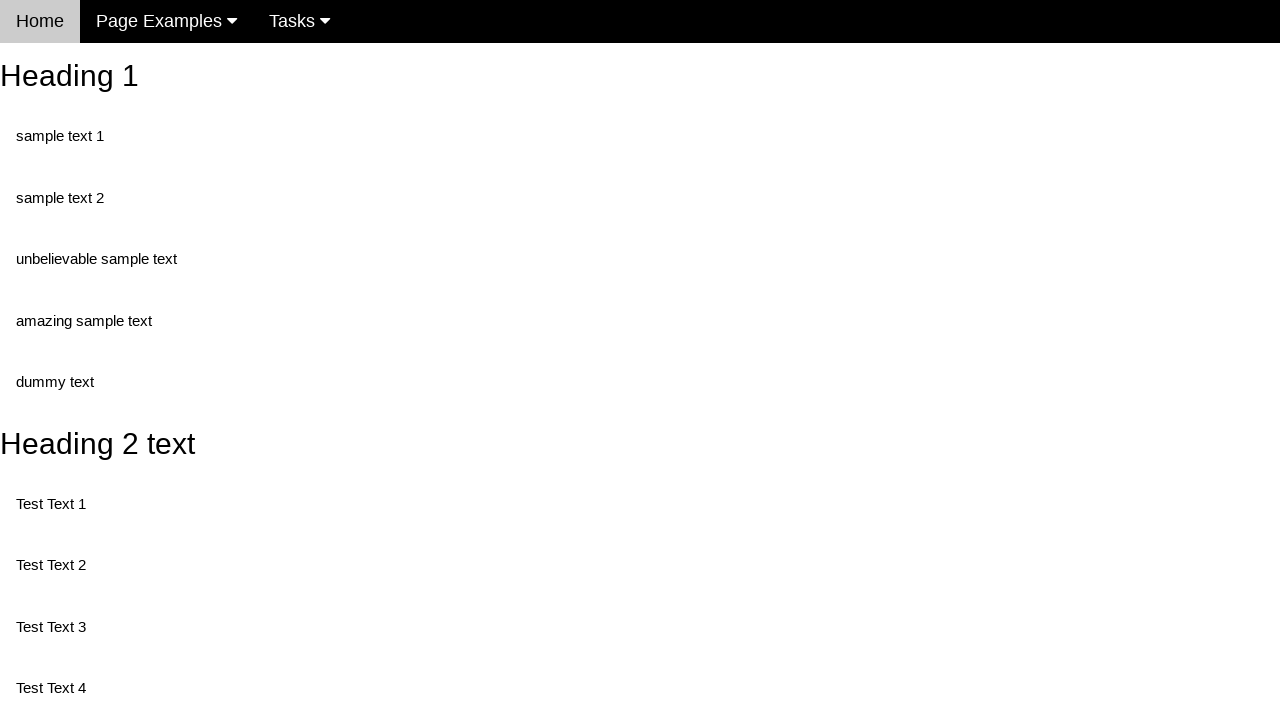

Navigated to locators example page
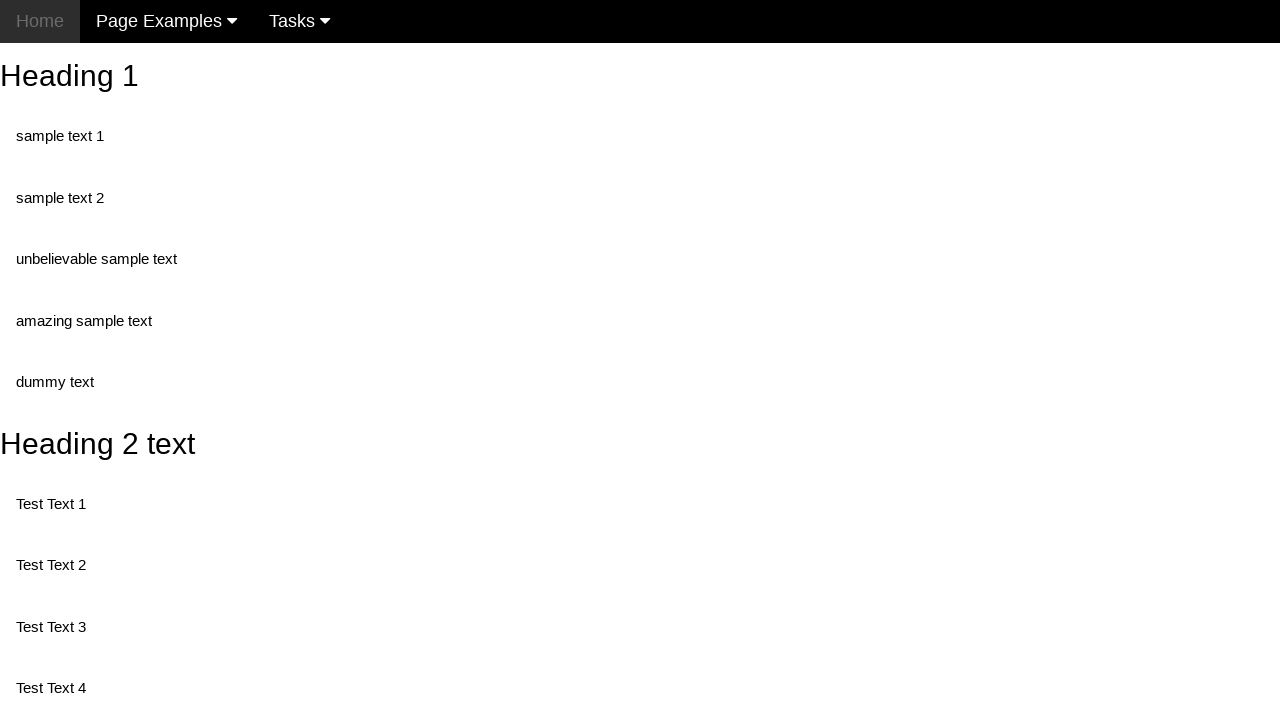

Located button element with name 'randomButton1'
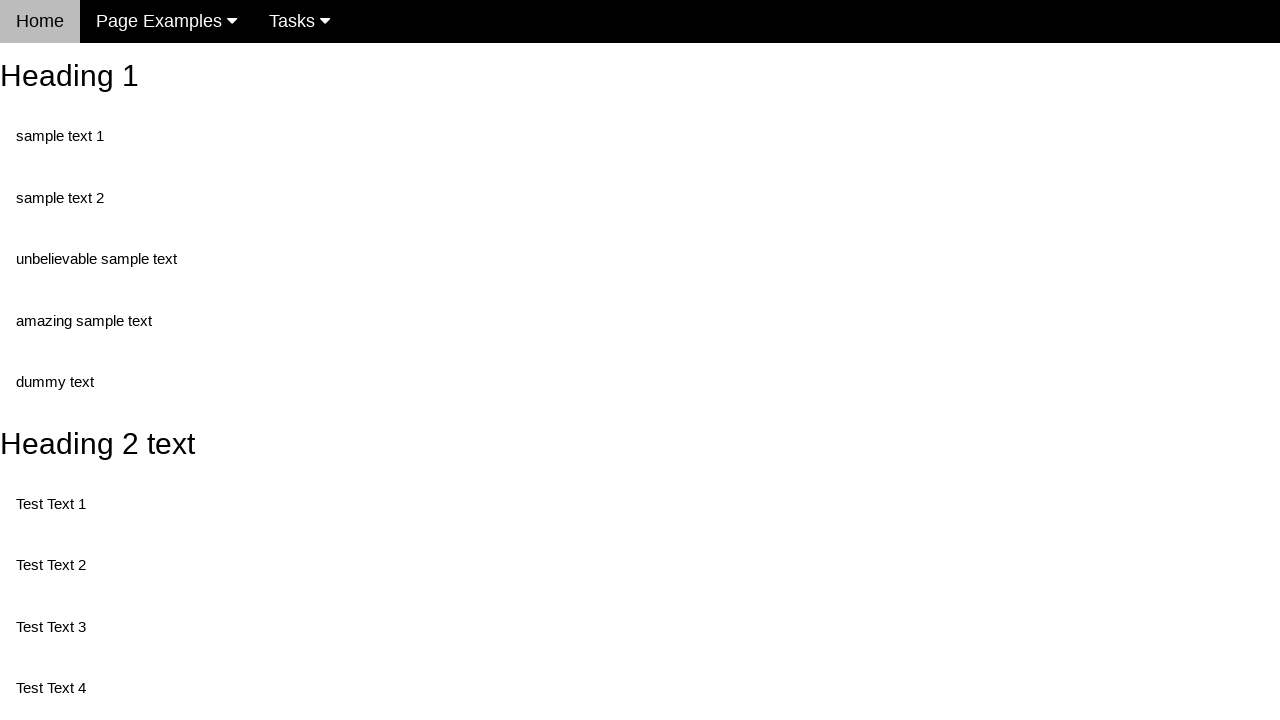

Button element is now visible and ready
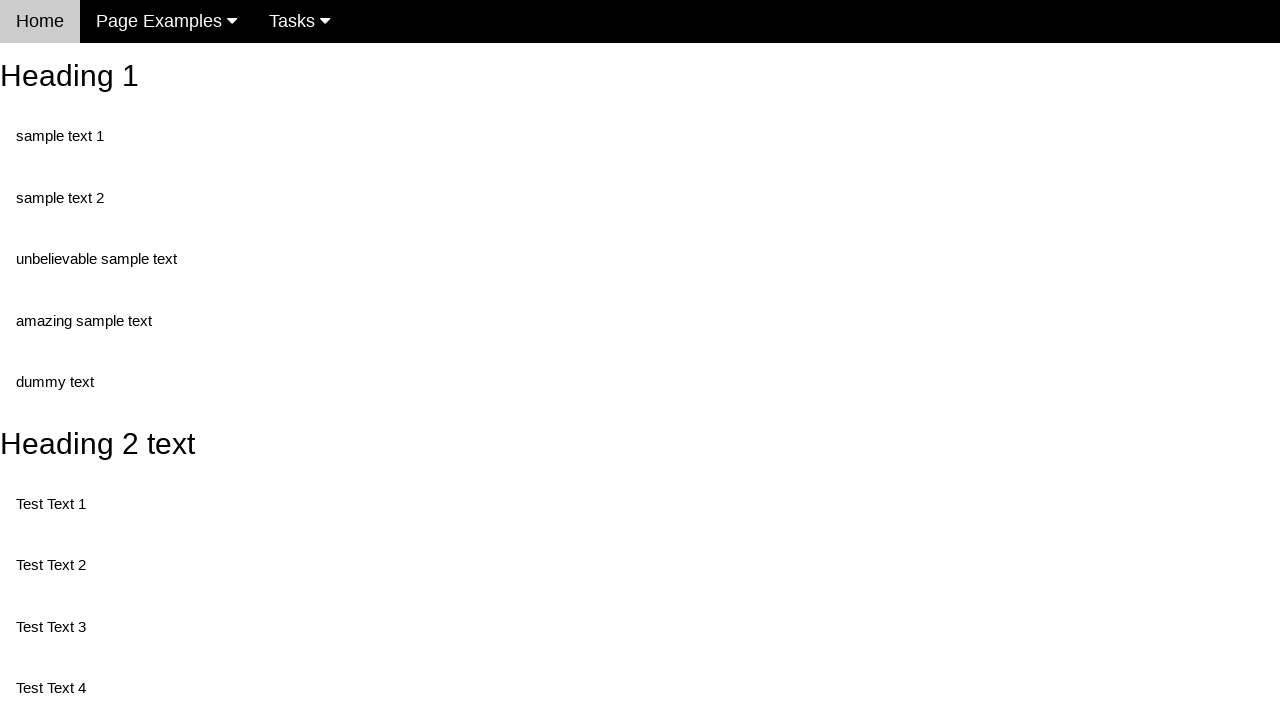

Retrieved value attribute from button: 'This is a button'
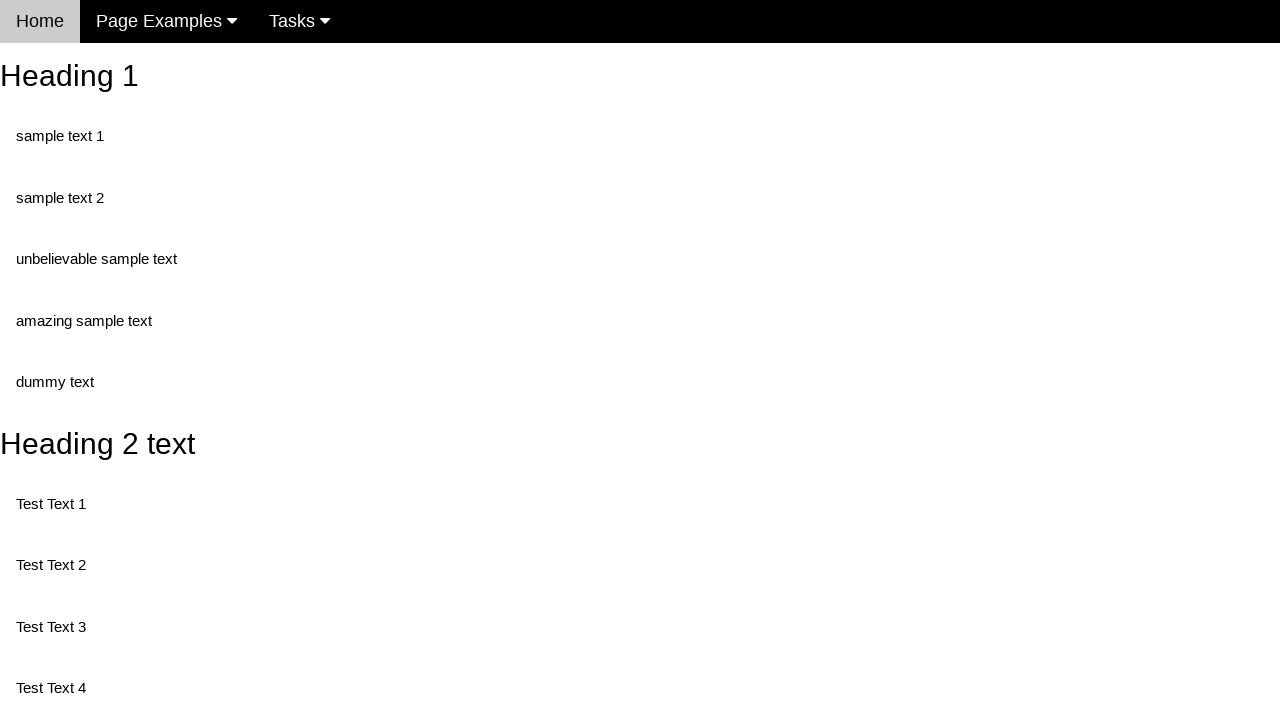

Assertion passed: button value does NOT contain 'This is a button2'
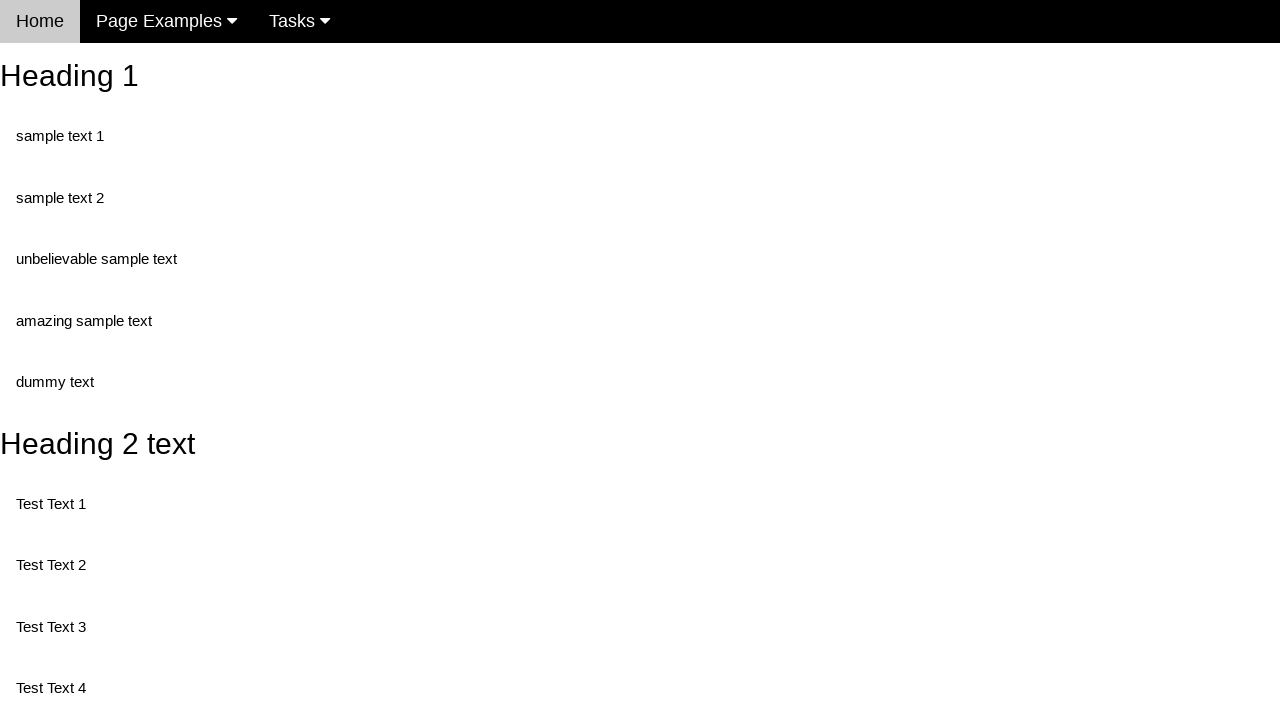

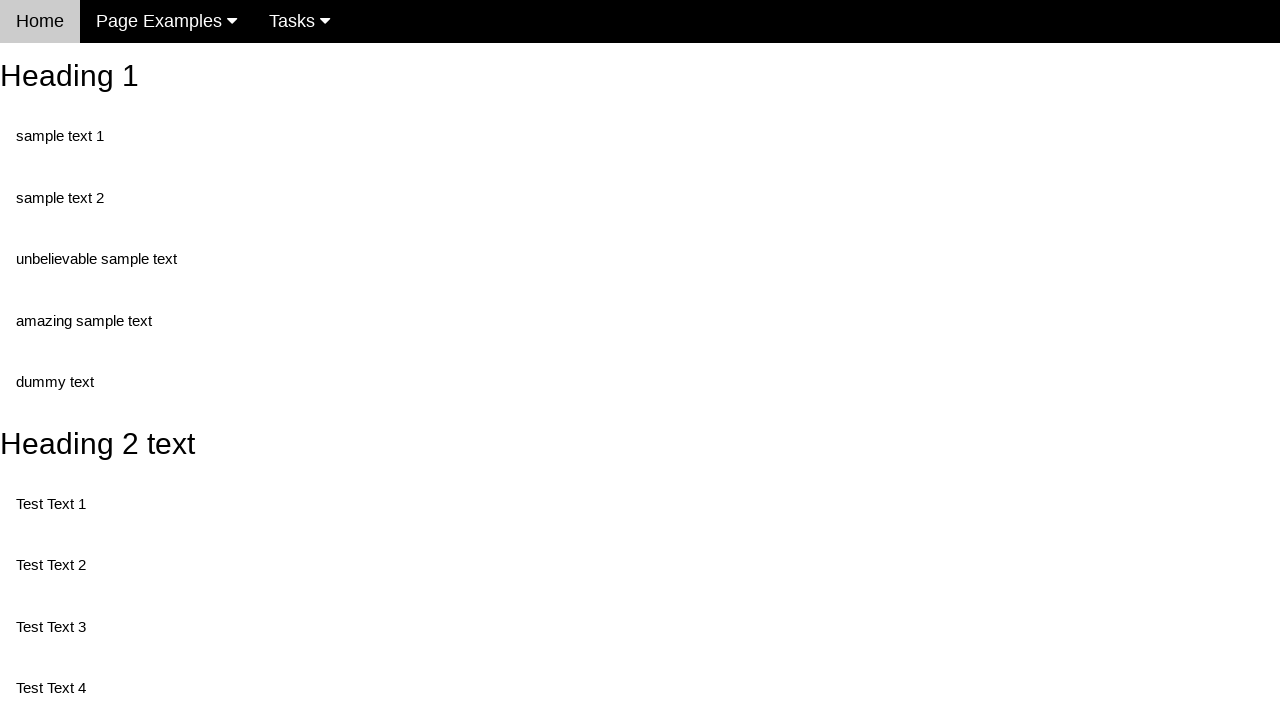